Tests JavaScript alert handling by navigating to the alerts page, triggering an alert, and accepting it

Starting URL: https://the-internet.herokuapp.com/

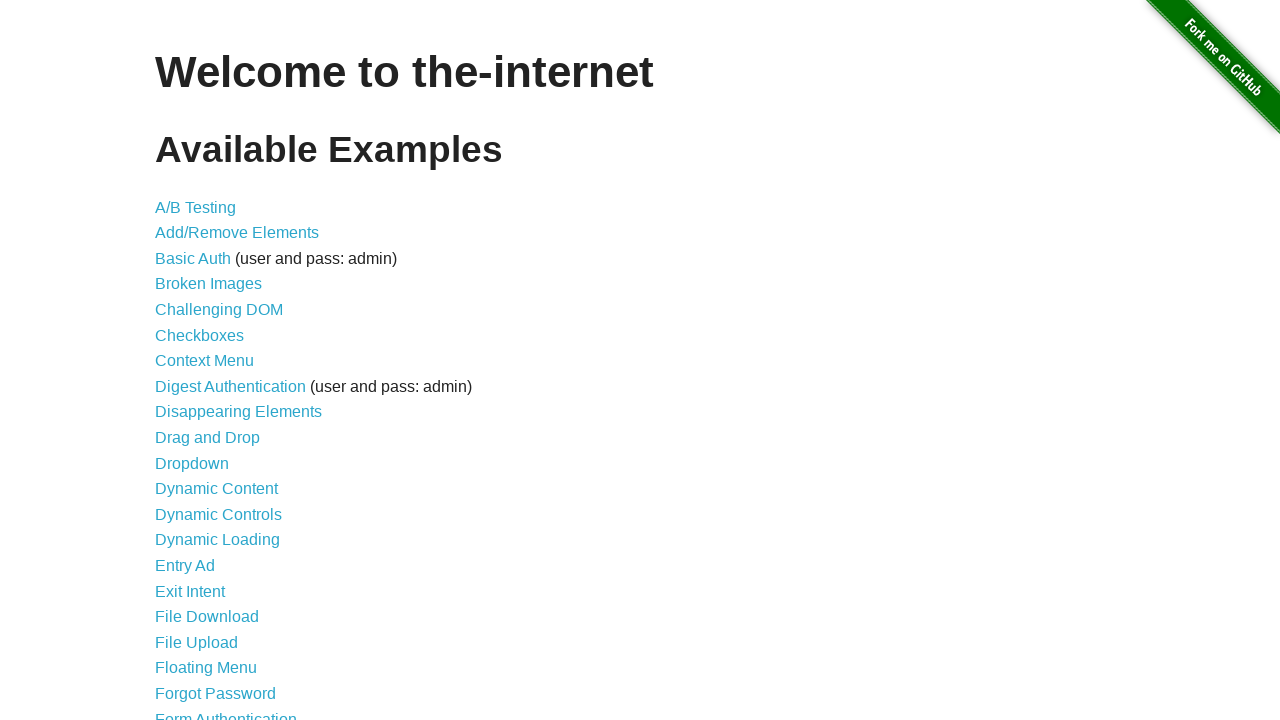

Clicked on JavaScript Alerts link at (214, 361) on text=JavaScript Alerts
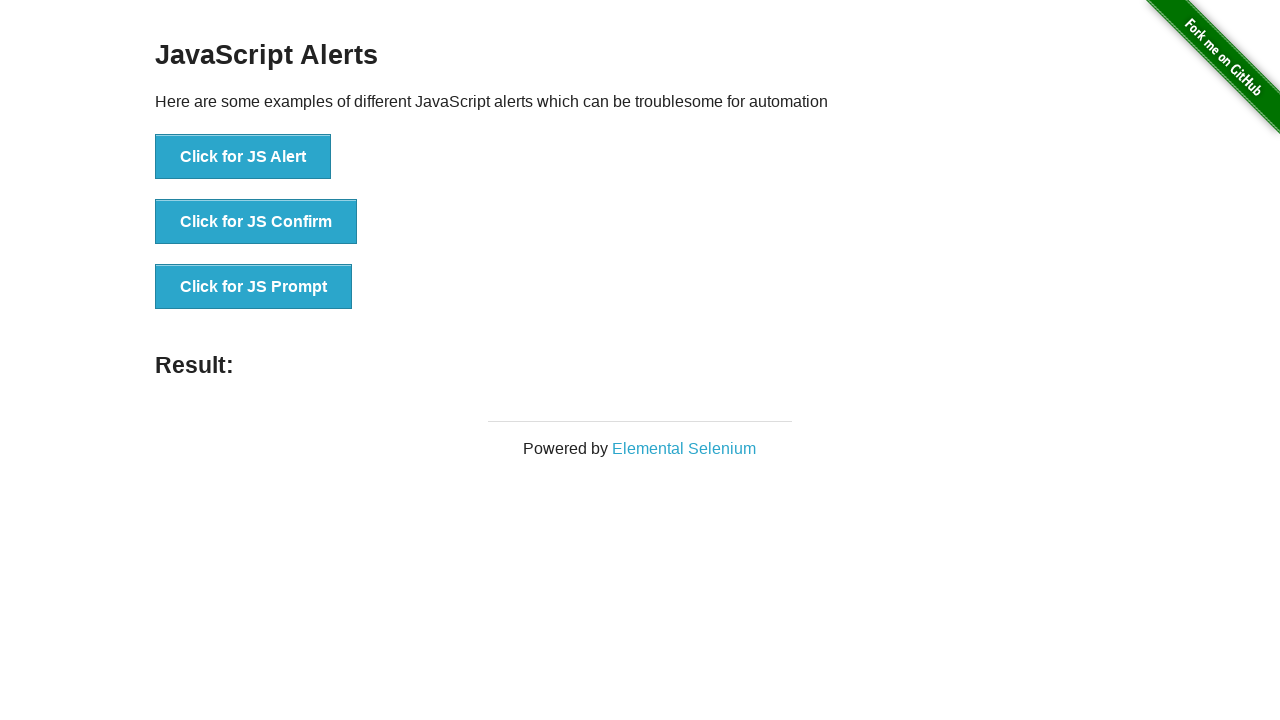

Clicked button to trigger the first alert at (243, 157) on #content > div > ul > li:nth-child(1) > button
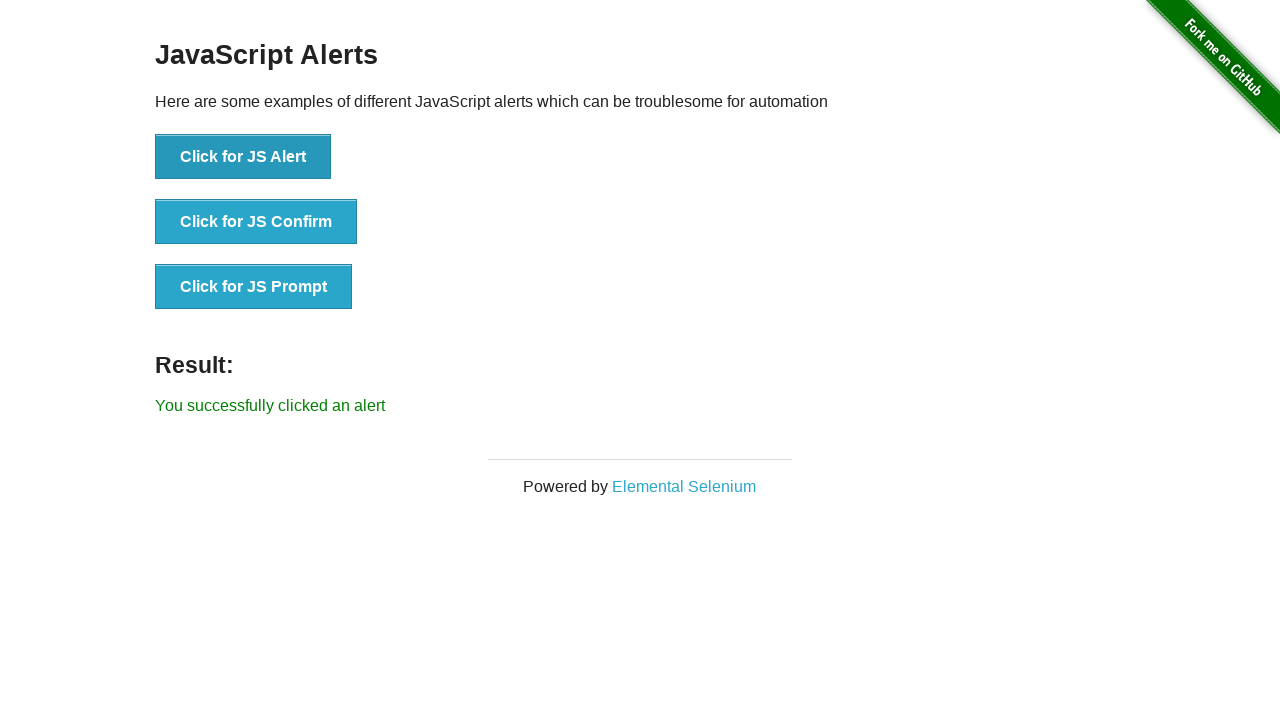

Alert dialog handler set up to accept alerts
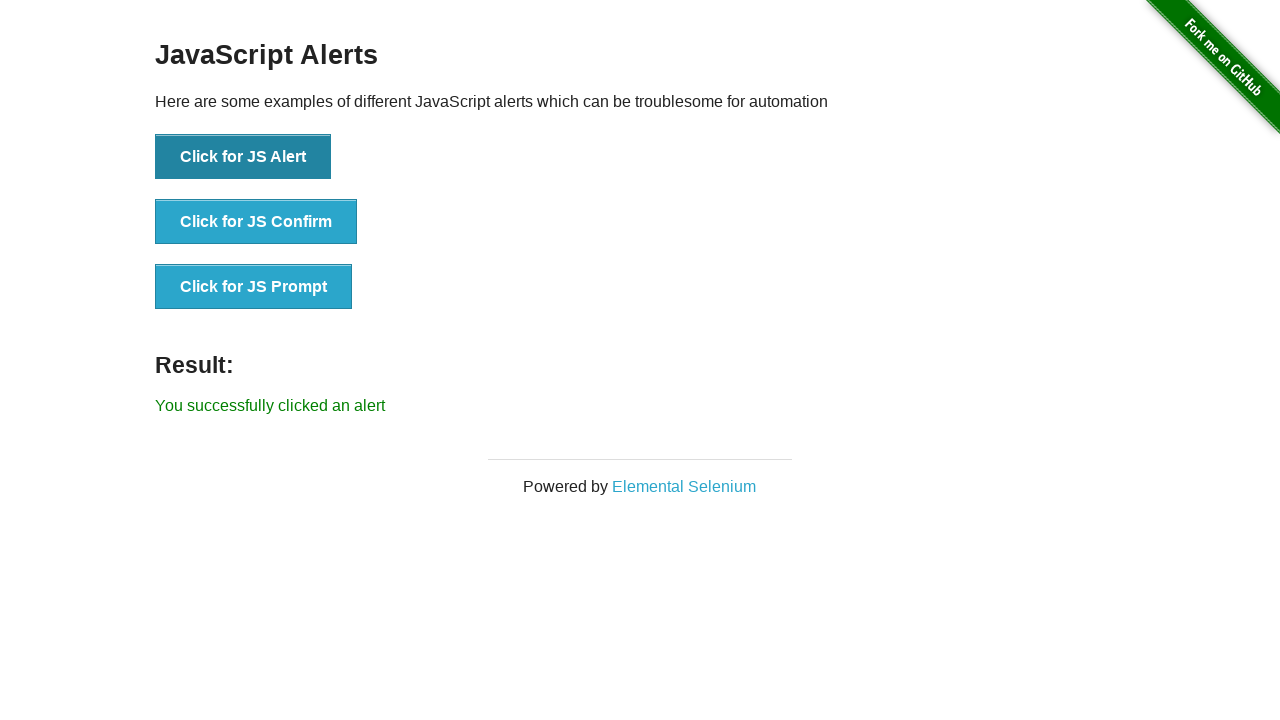

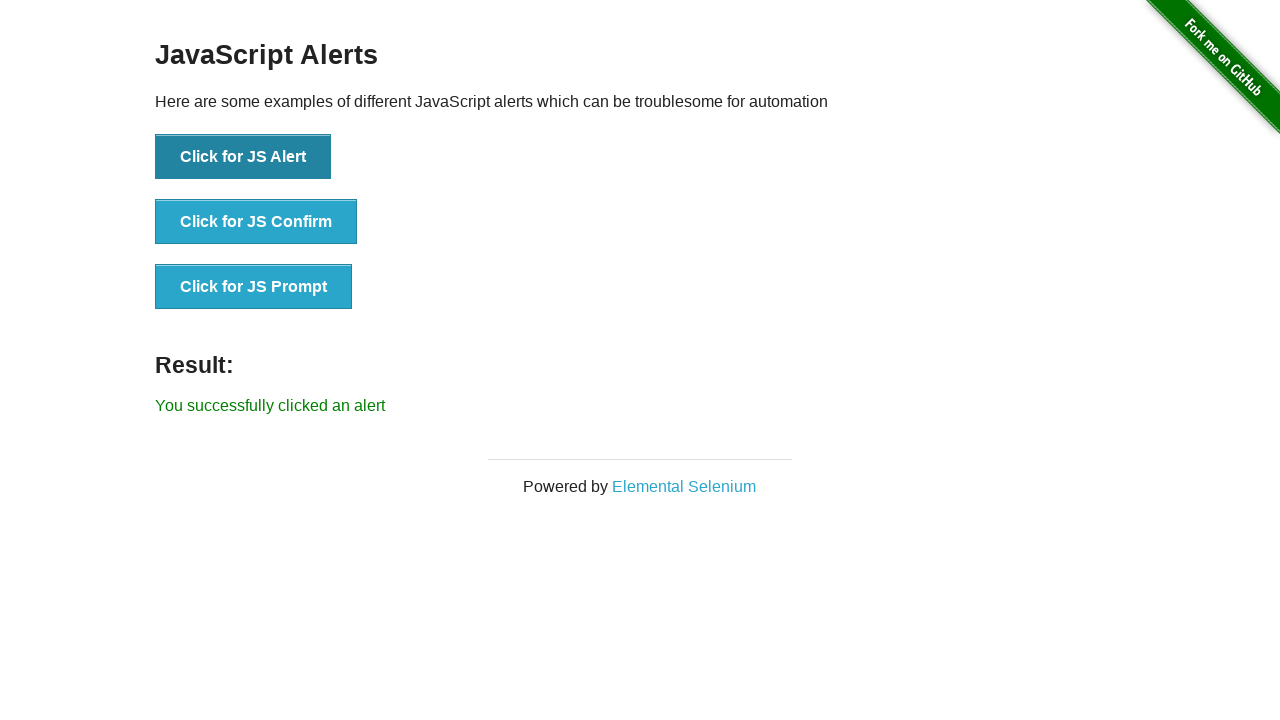